Tests file download functionality by clicking a download button and waiting for the download to complete

Starting URL: http://demo.automationtesting.in/FileDownload.html

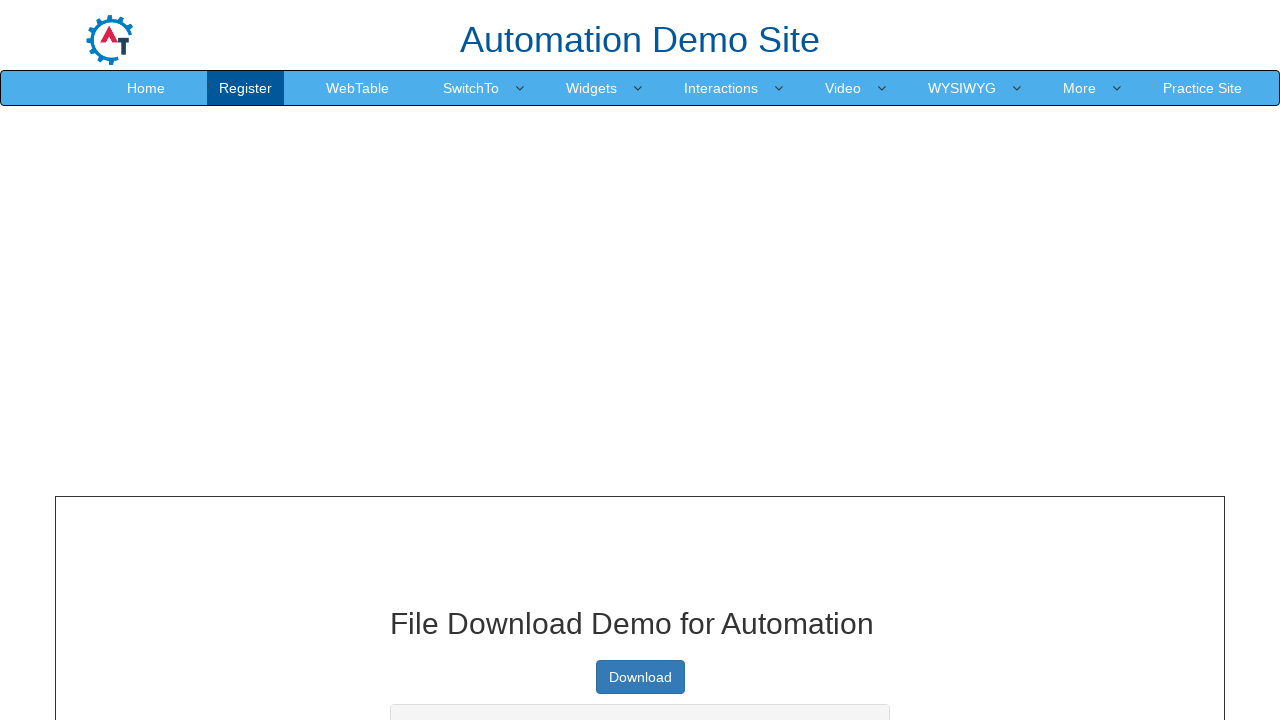

Clicked download button and waited for file download to complete at (640, 677) on a.btn-primary
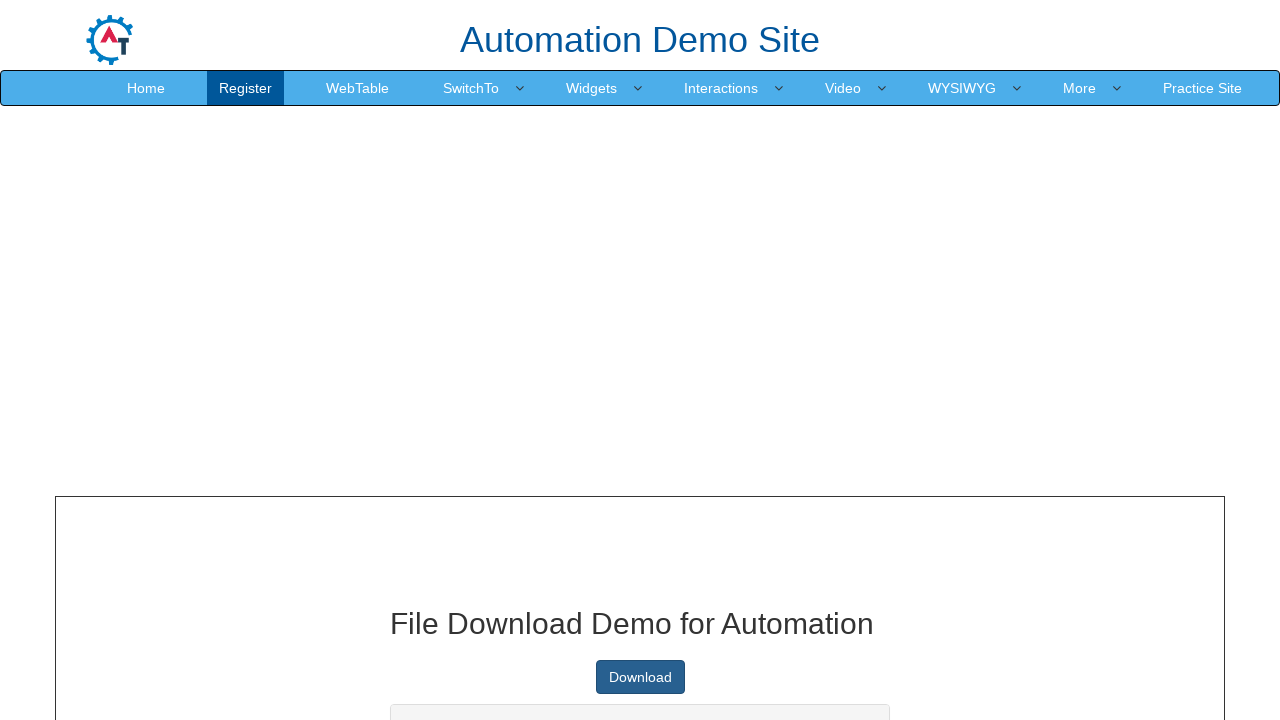

File download completed and download object obtained
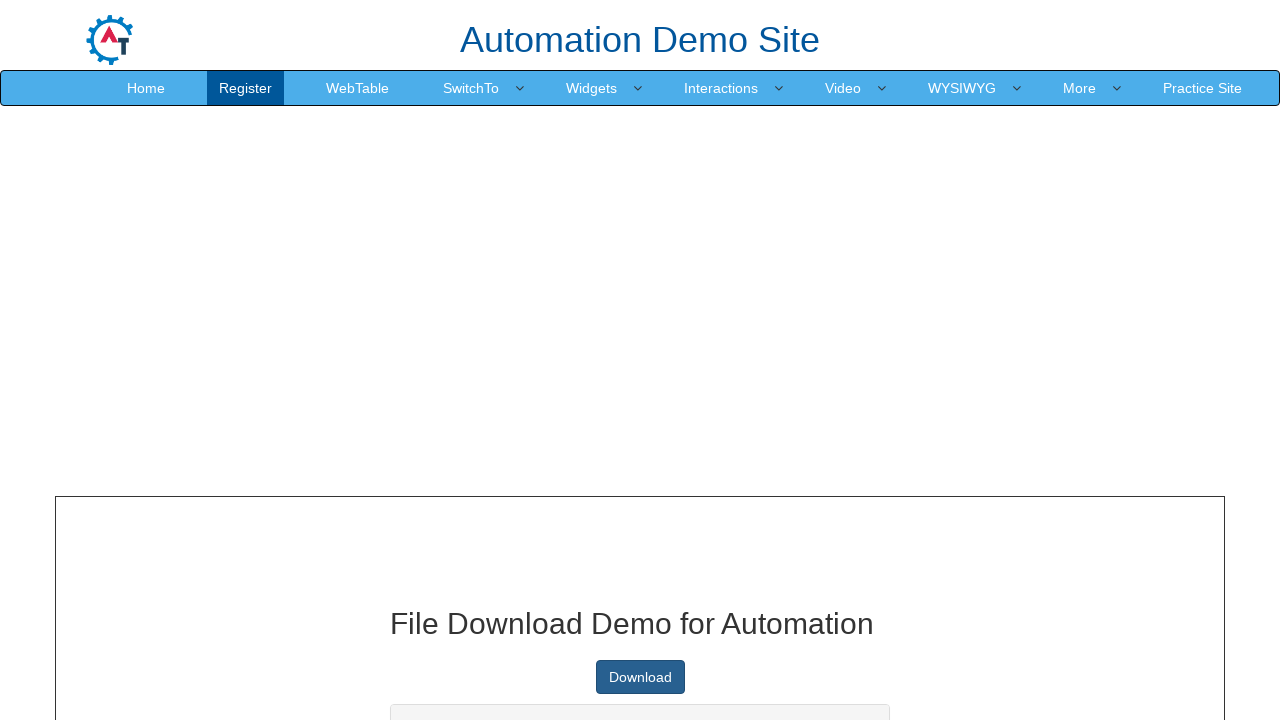

Printed download URL
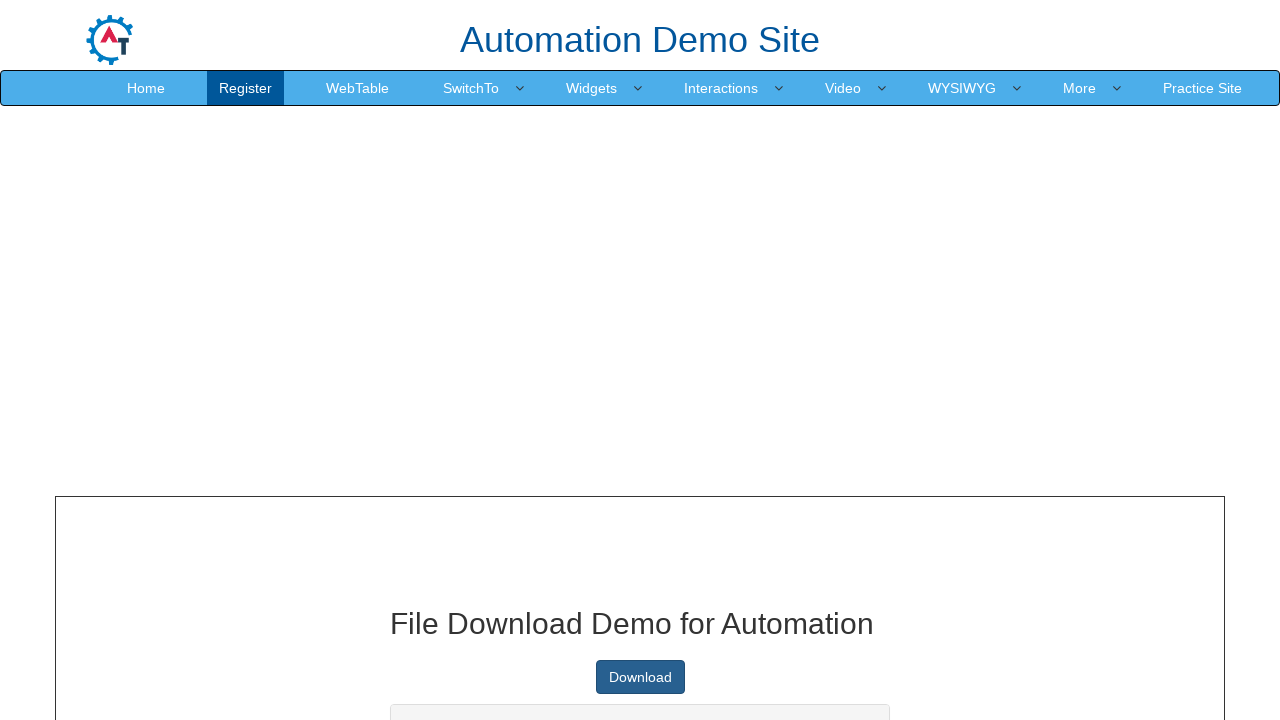

Printed page title
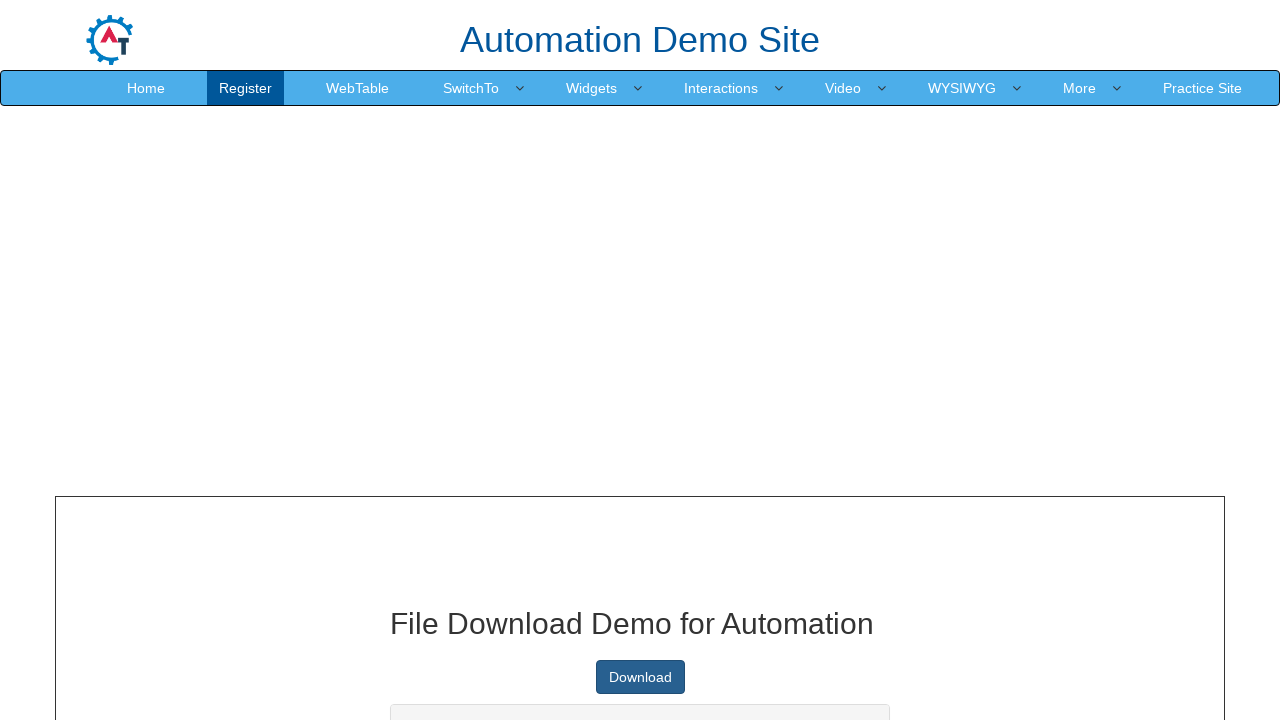

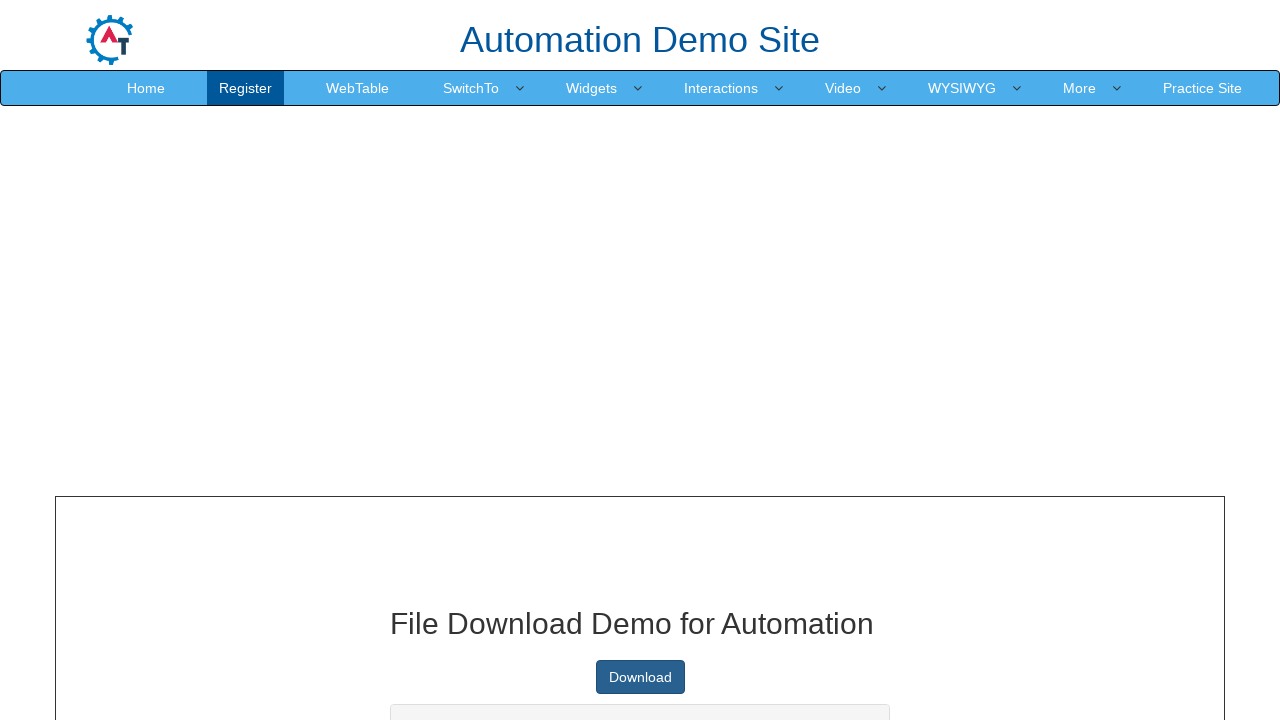